Waits for a specific price to appear, books an item, and solves a mathematical challenge by calculating and submitting the answer

Starting URL: http://suninjuly.github.io/explicit_wait2.html

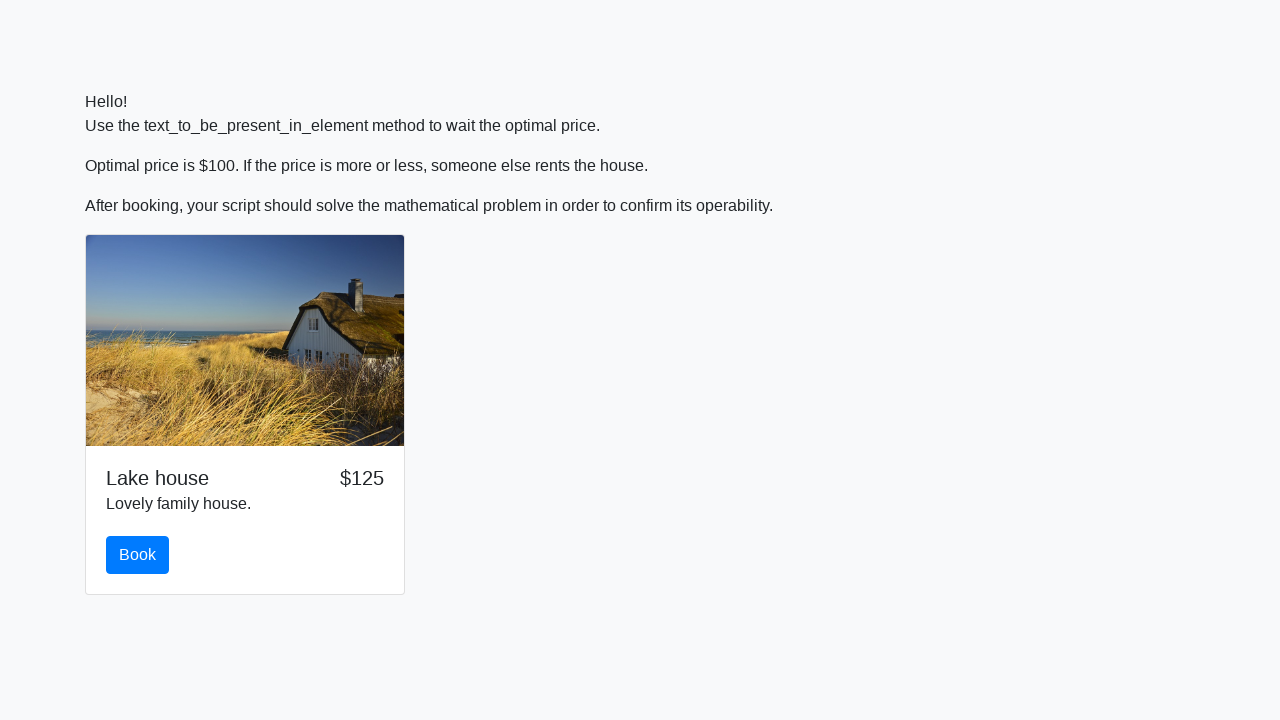

Waited for price to reach $100
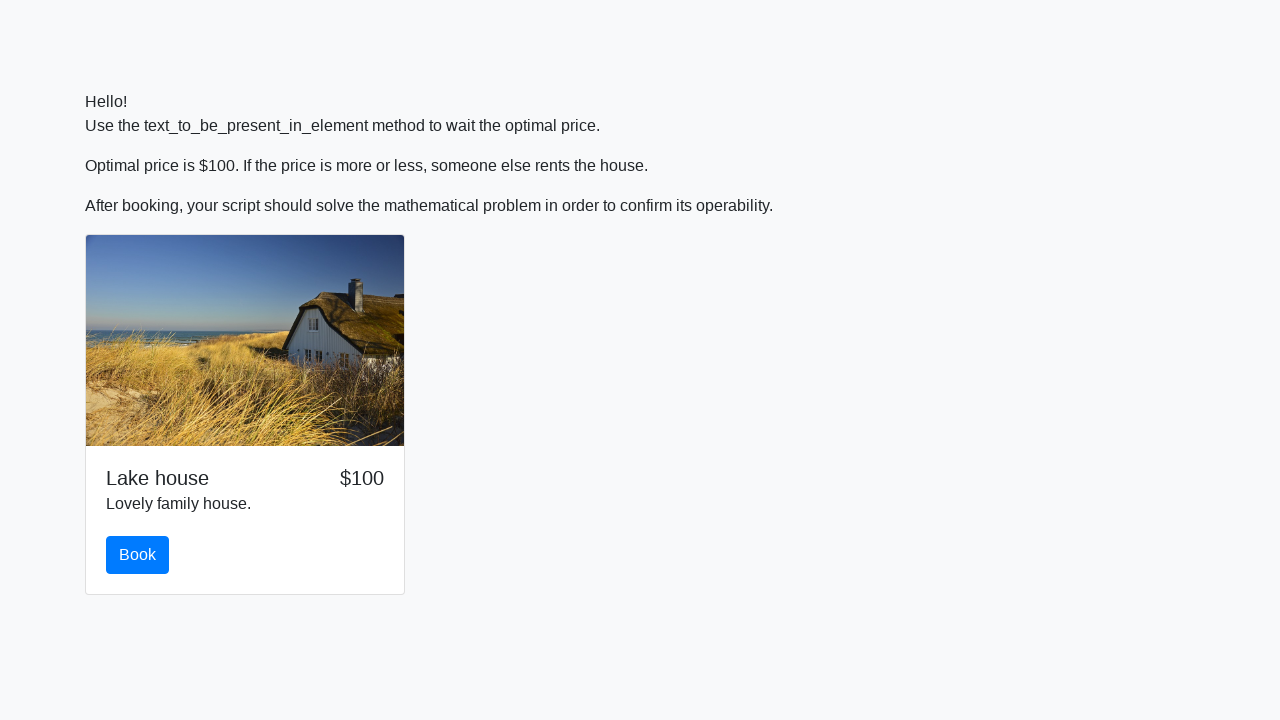

Clicked the book button at (138, 555) on #book
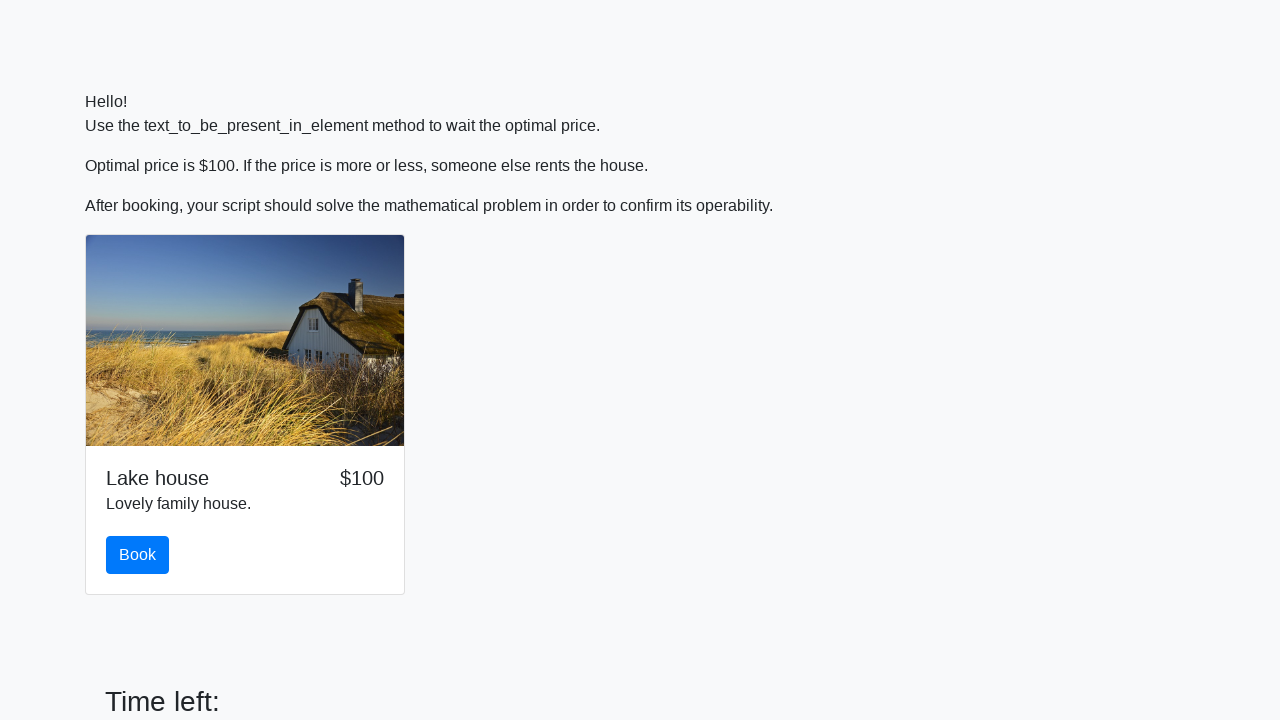

Retrieved input value: 468
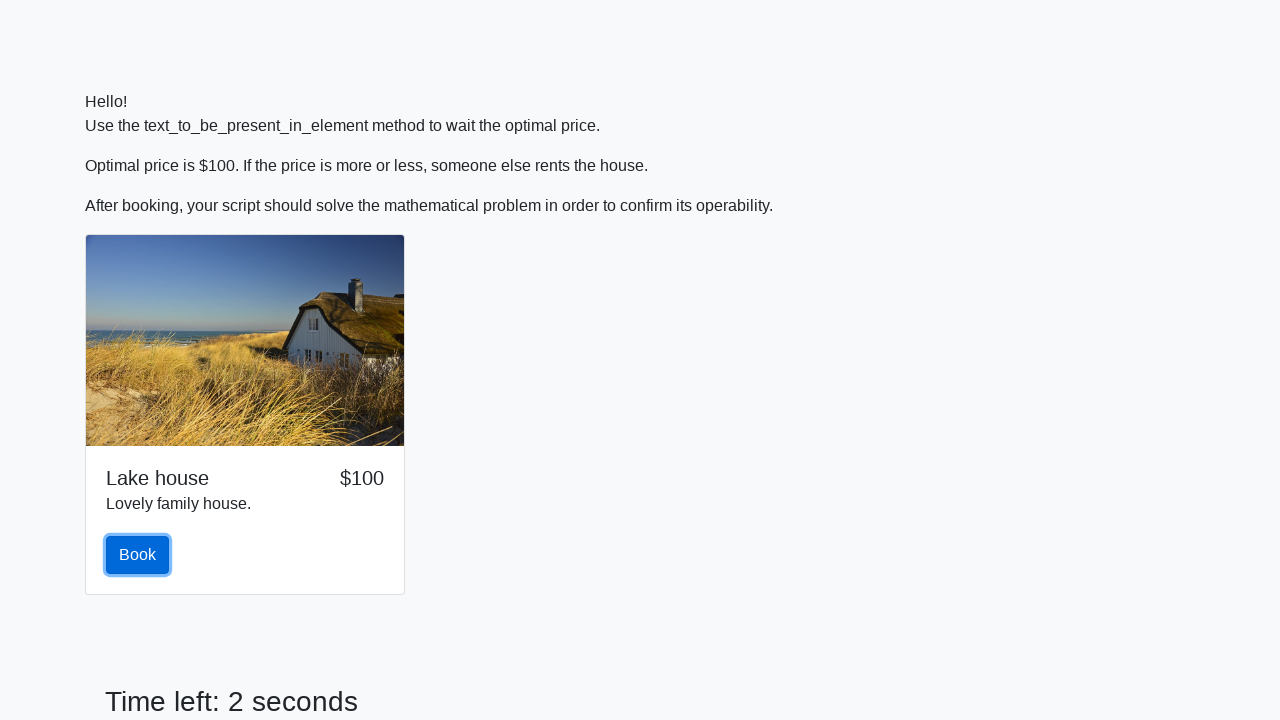

Calculated mathematical answer: 0.15342714684779035
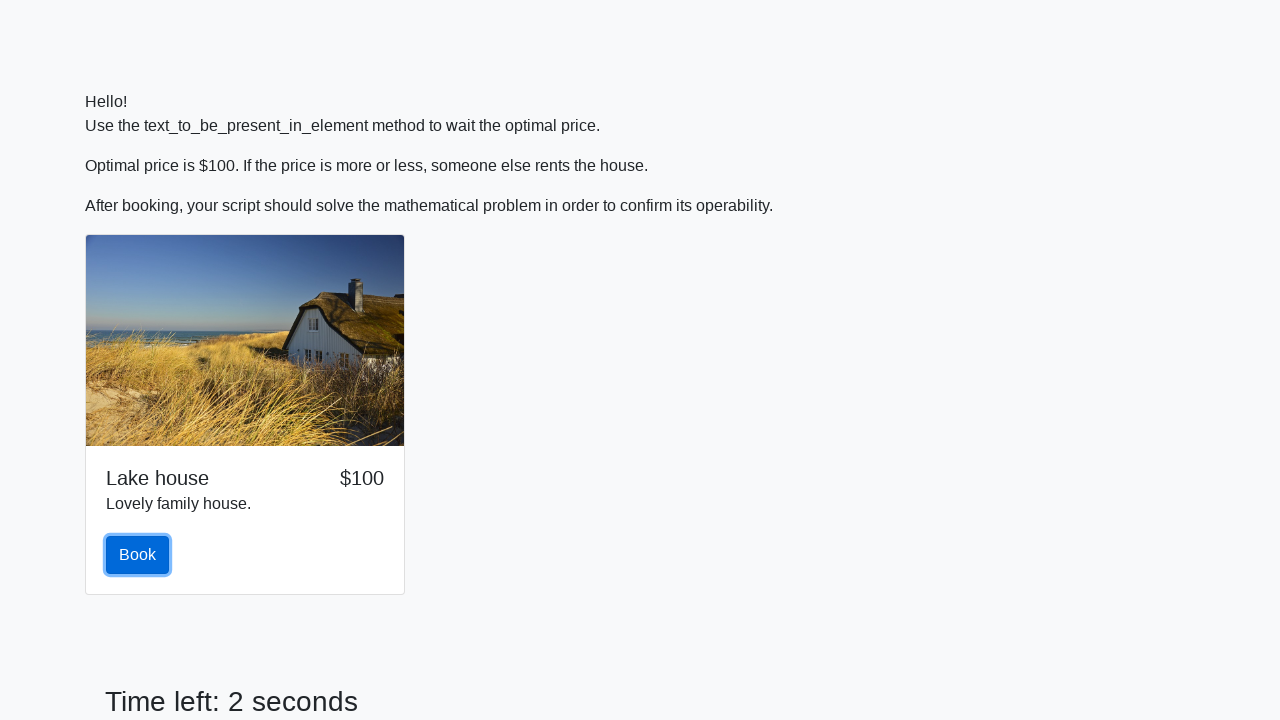

Filled answer field with calculated value on #answer
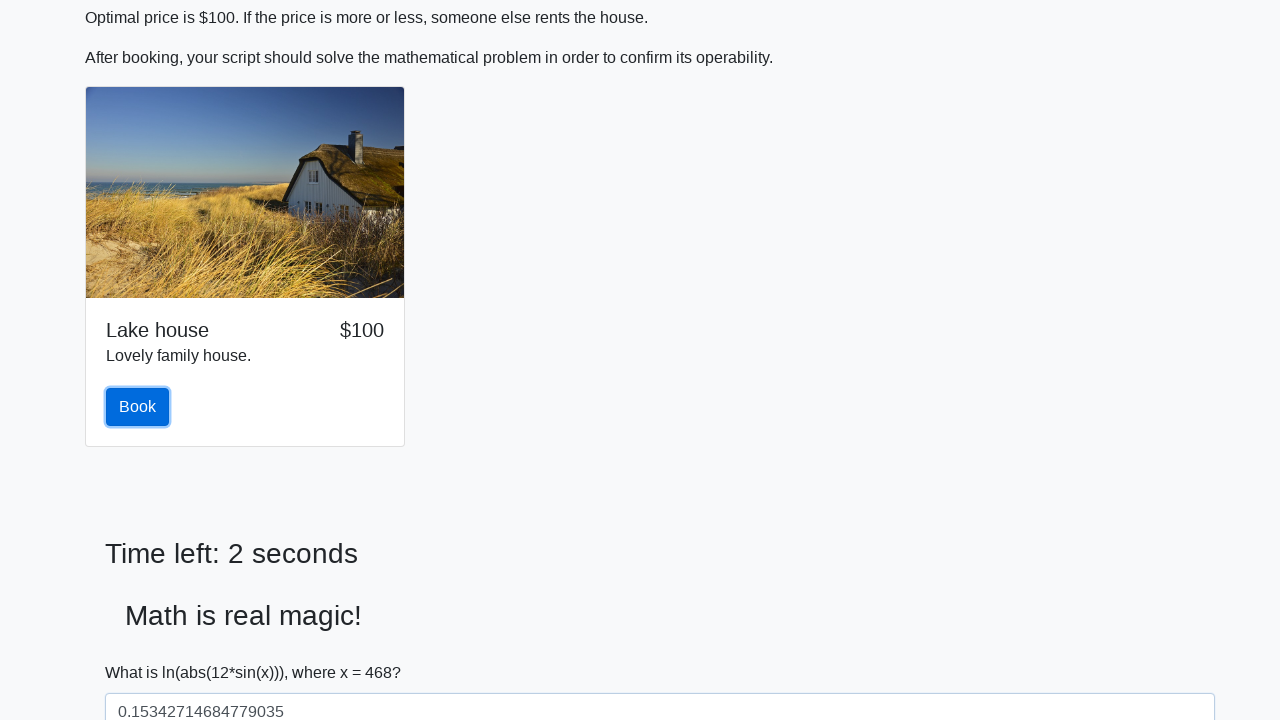

Clicked solve button to submit answer at (143, 651) on #solve
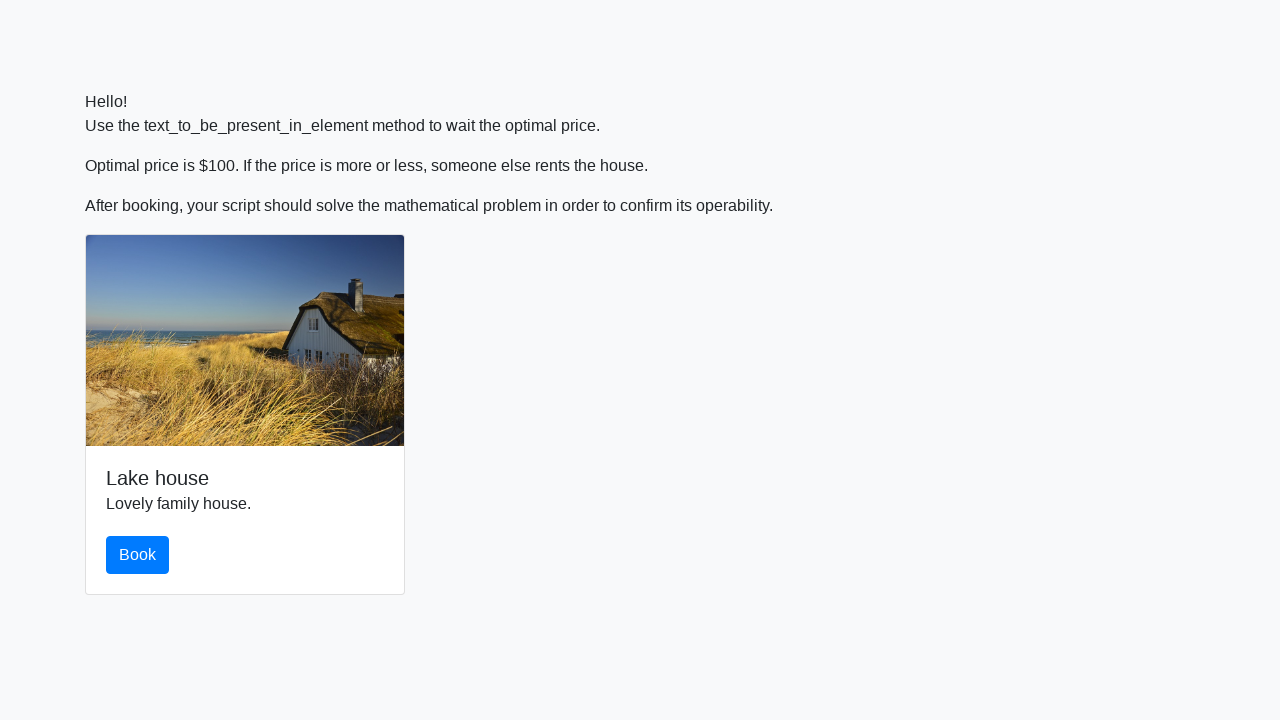

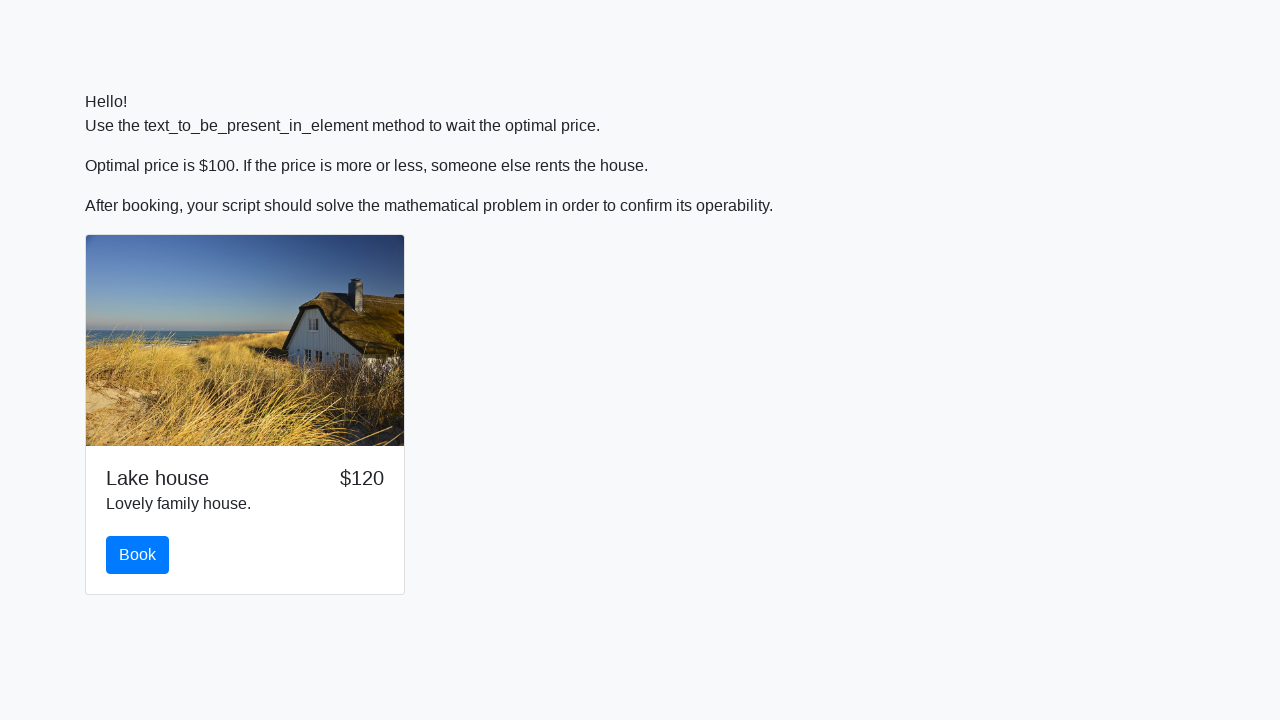